Tests clicking on a blog tag link from the blog page and verifies navigation to the tag-filtered view

Starting URL: https://nblackburn.uk/blog

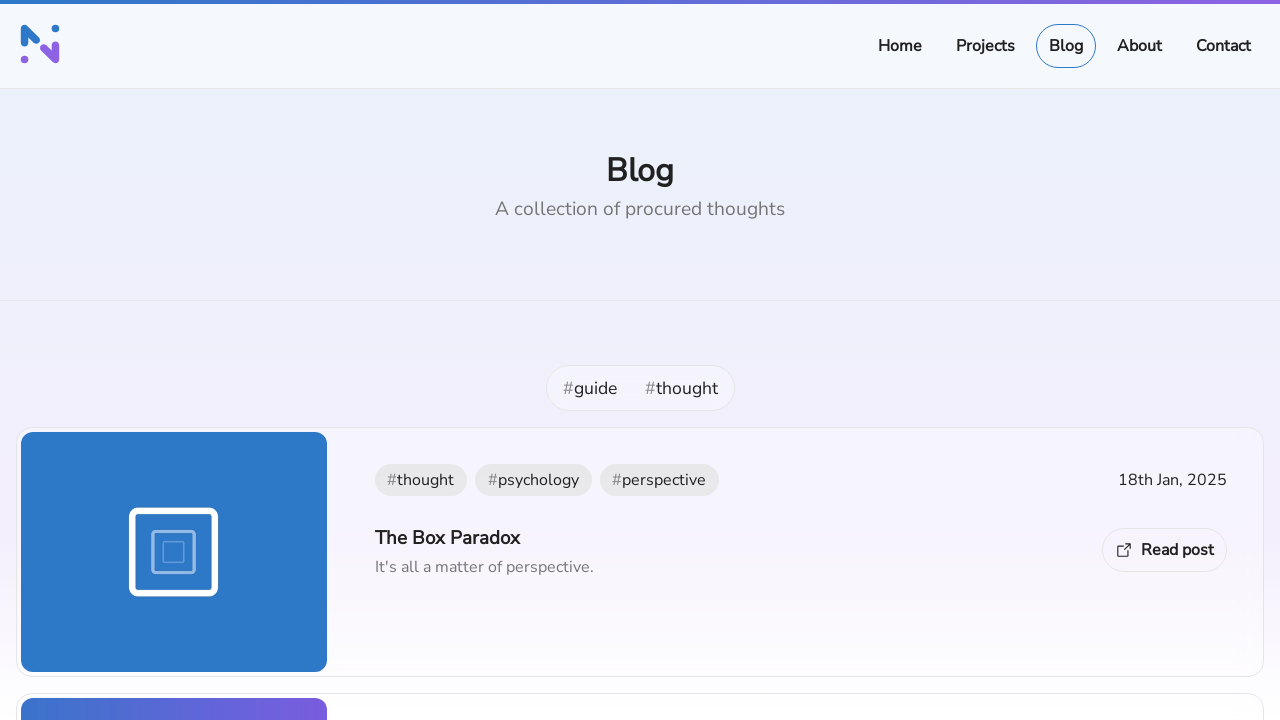

Located Tags section
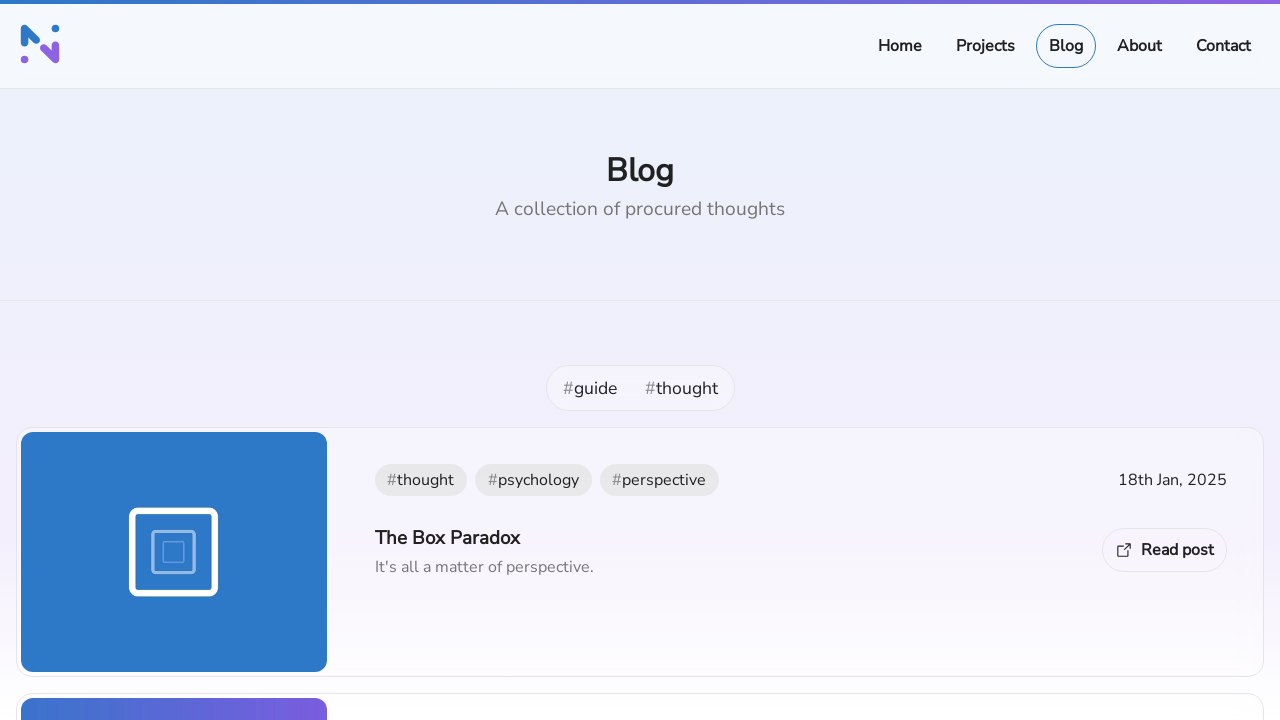

Retrieved first tag link from Tags section
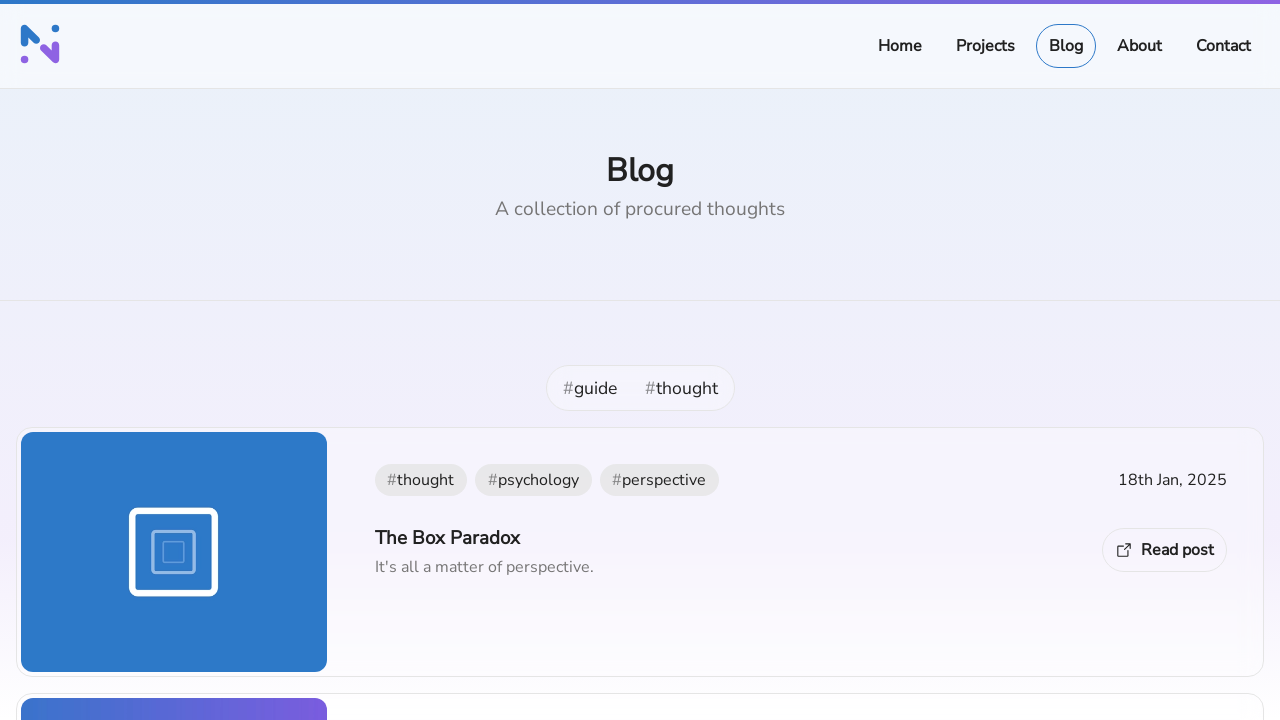

Clicked on blog tag link at (392, 480) on internal:label="Tags"i >> nth=0 >> internal:role=link >> nth=0
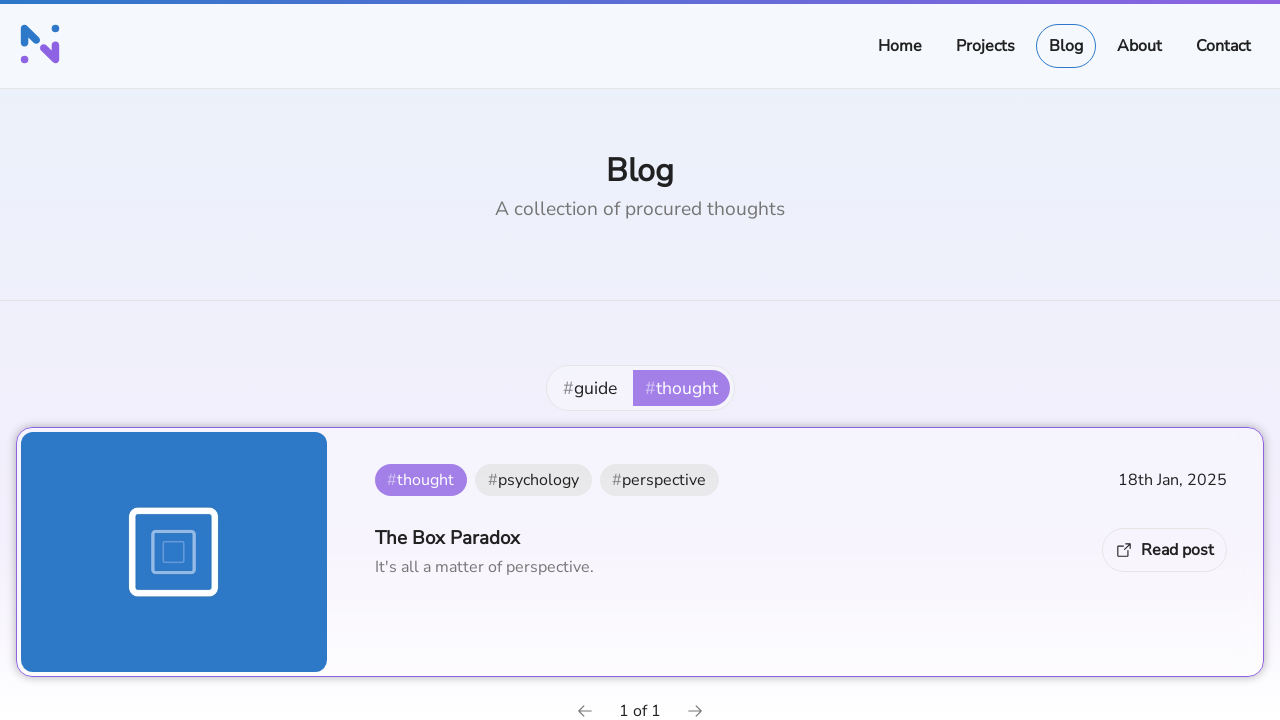

Navigated to tag-filtered blog view
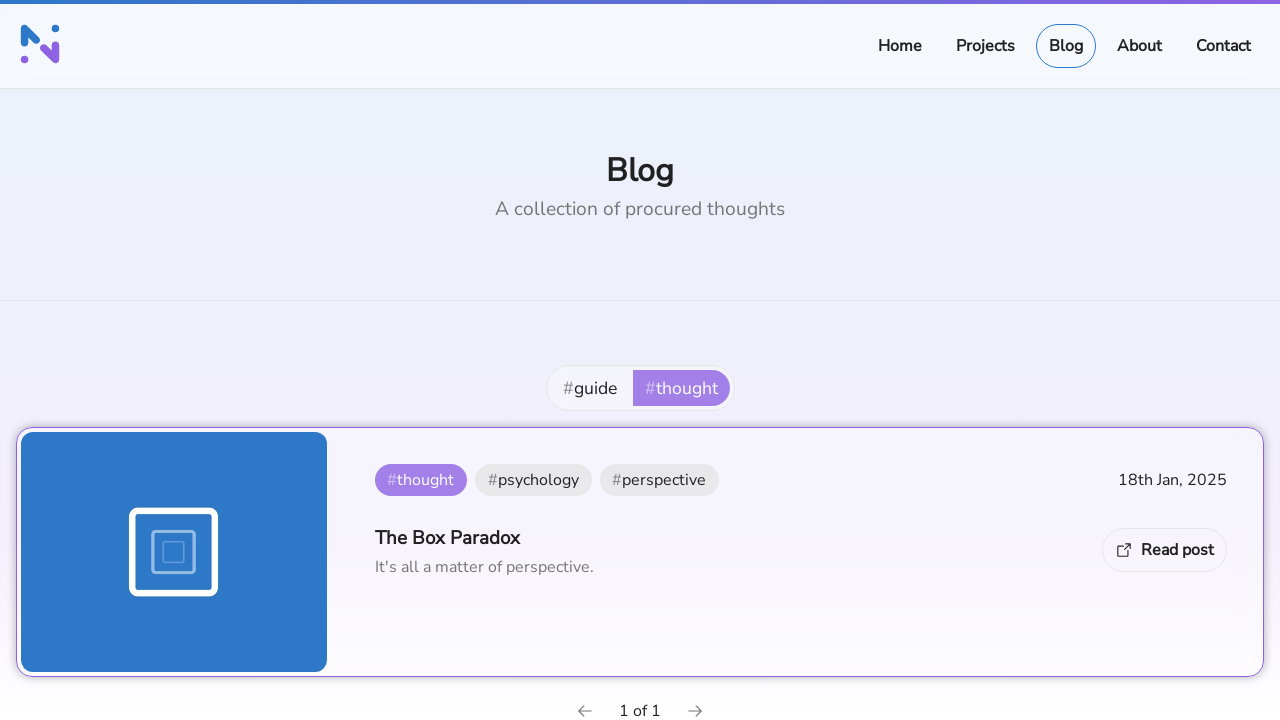

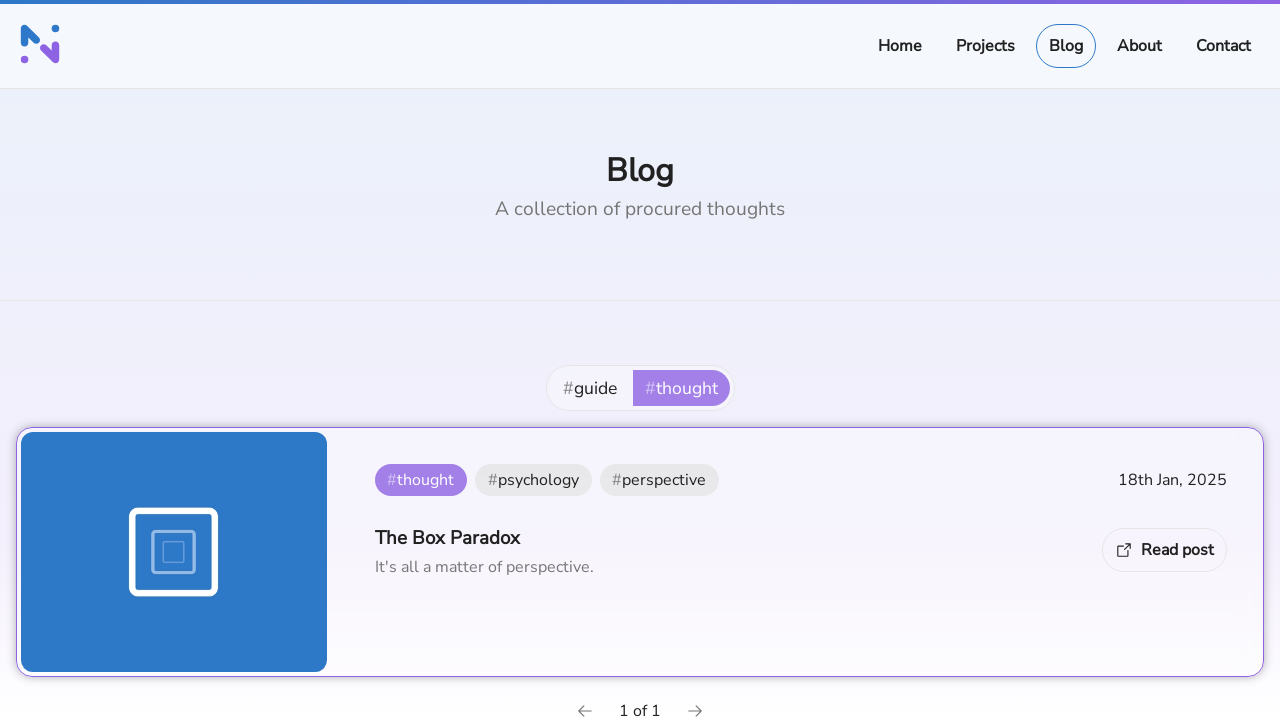